Tests navigation across multiple product category pages on Rozetka e-commerce site, verifying page titles and testing browser back/forward navigation functionality

Starting URL: https://rozetka.com.ua/ua/computers-notebooks/c80253/

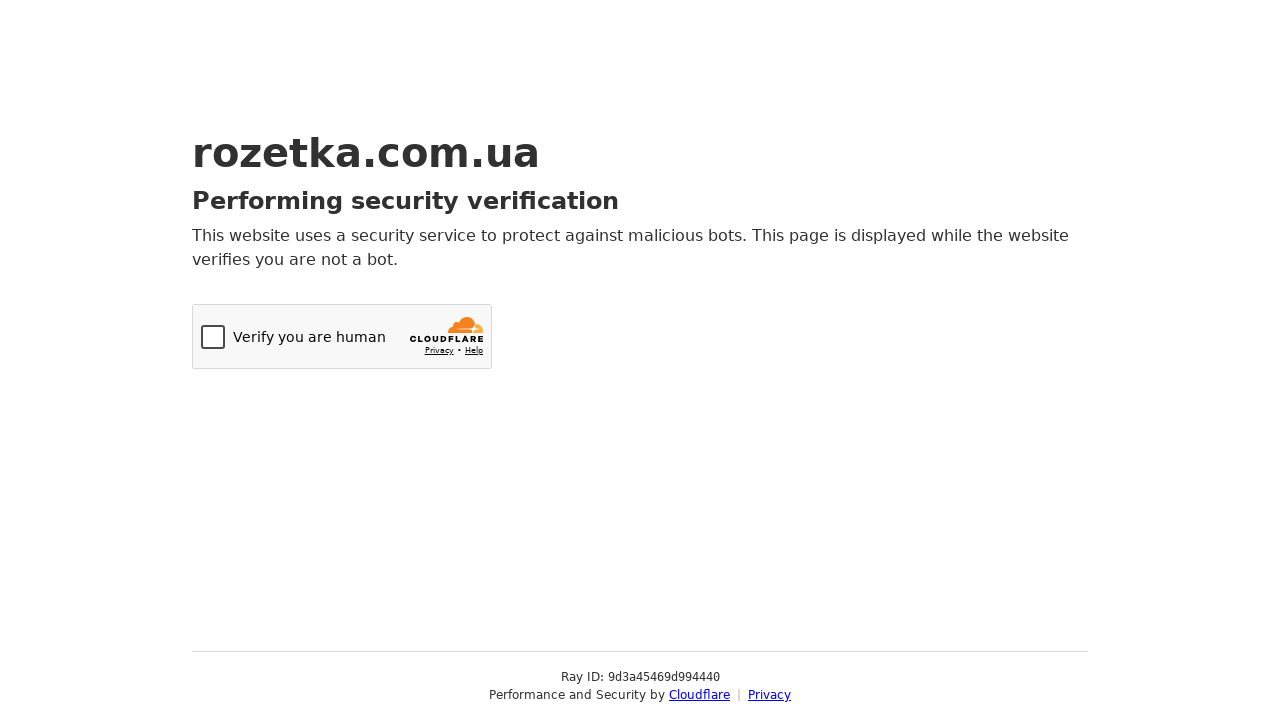

Navigated to category page 2: https://rozetka.com.ua/ua/telefony-tv-i-ehlektronika/c4627949/
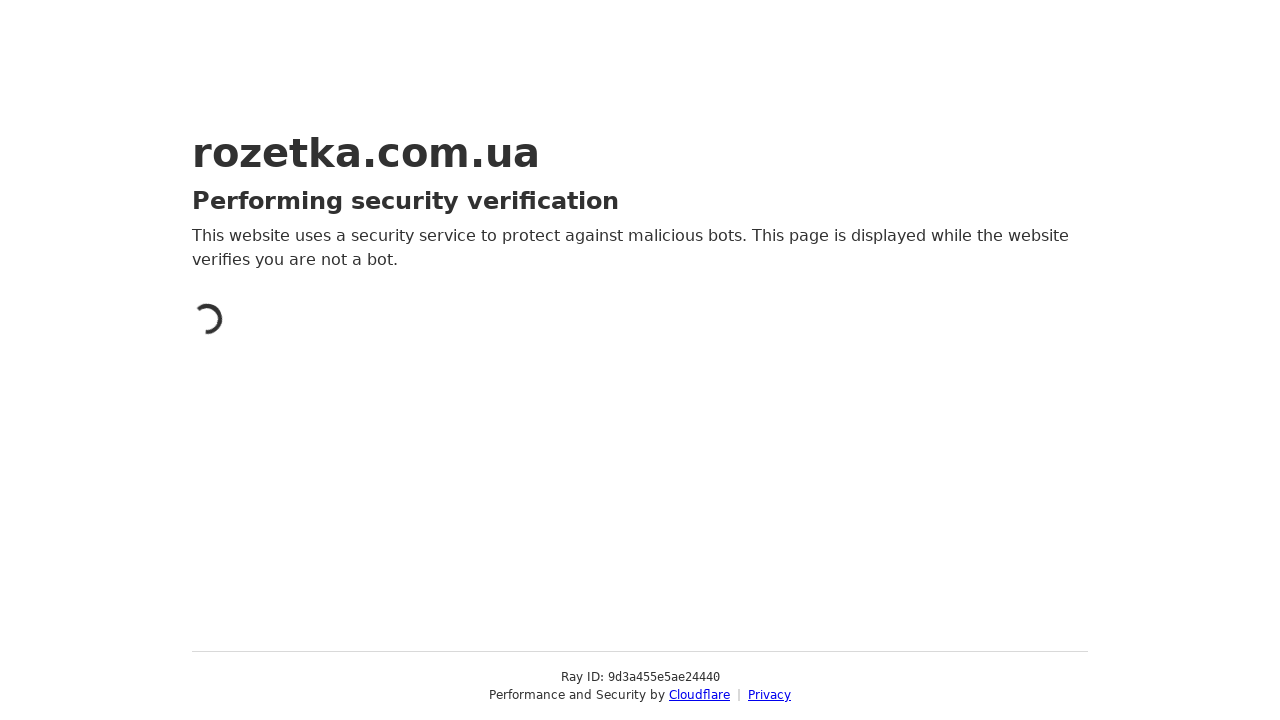

Retrieved page title: Just a moment...
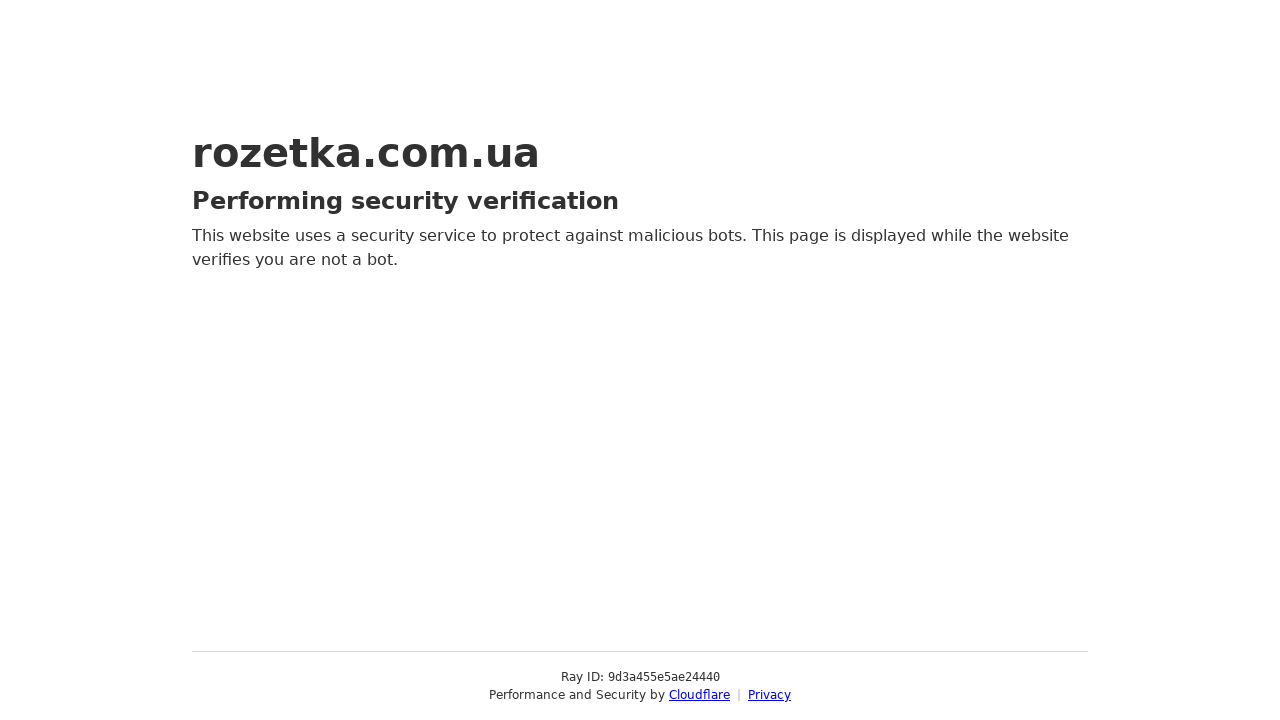

Page title 2 does NOT match expected title
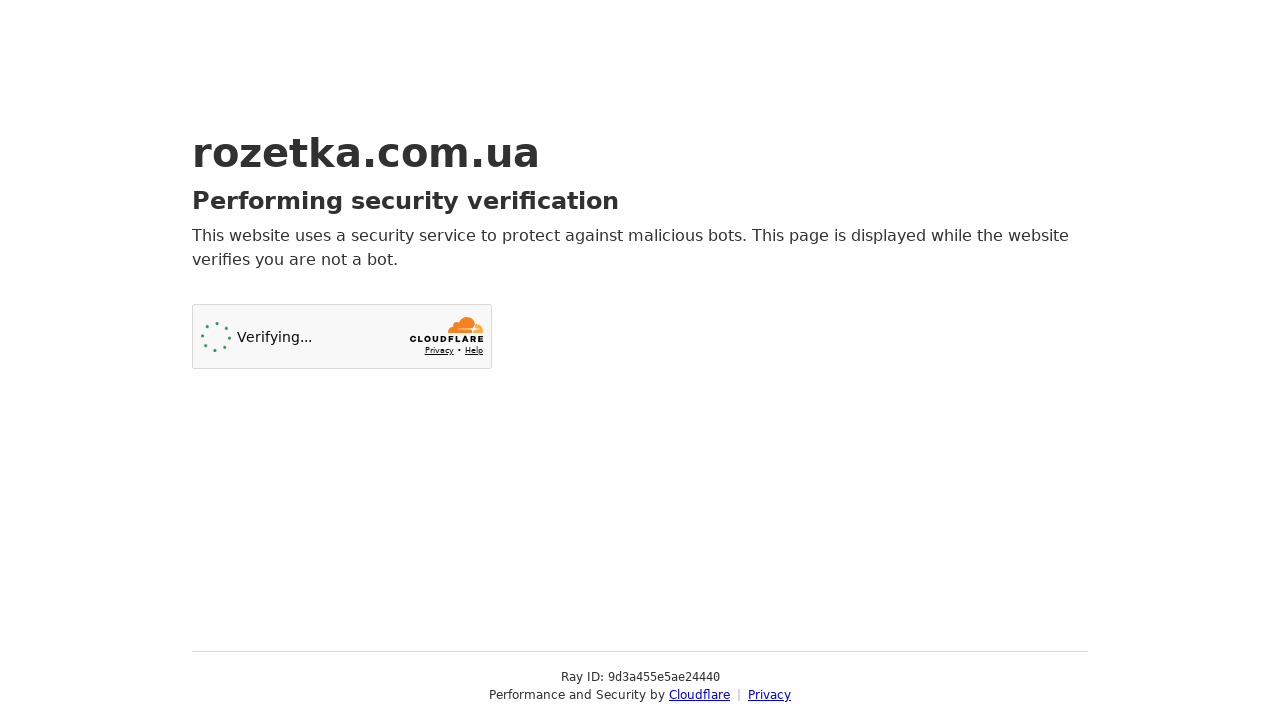

Navigated to category page 3: https://rozetka.com.ua/ua/game-zone/c80261/
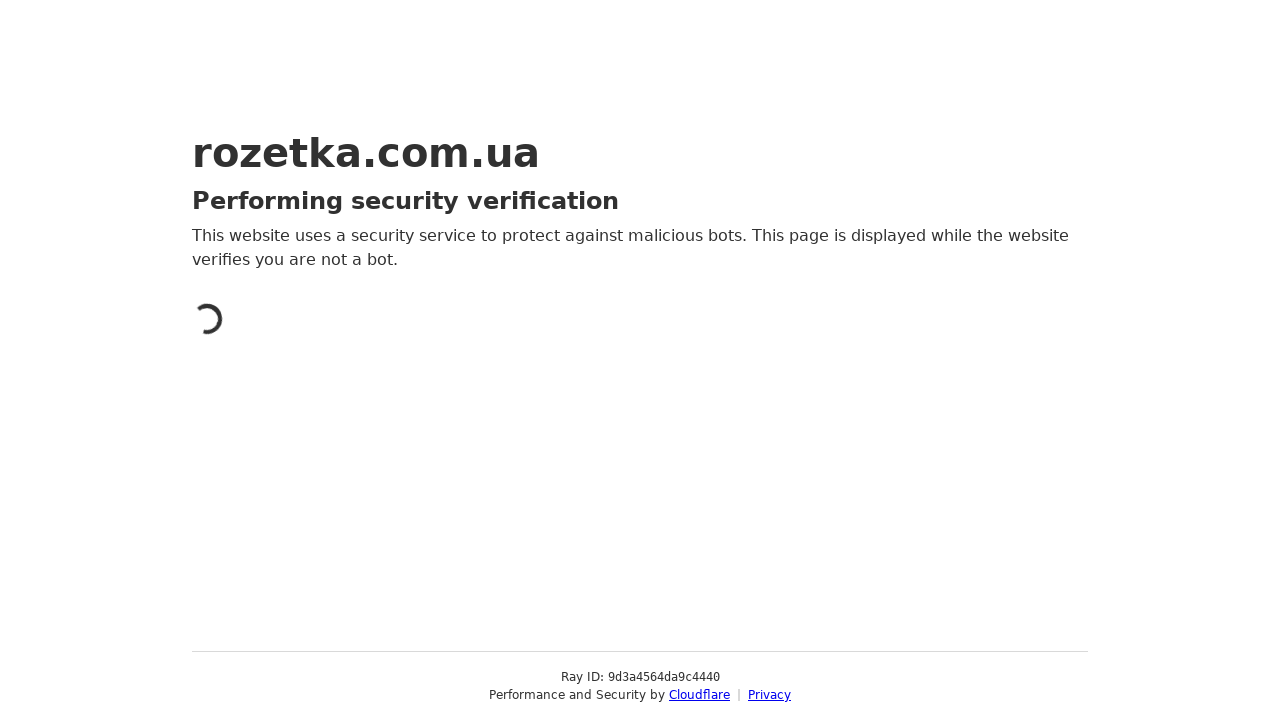

Retrieved page title: Just a moment...
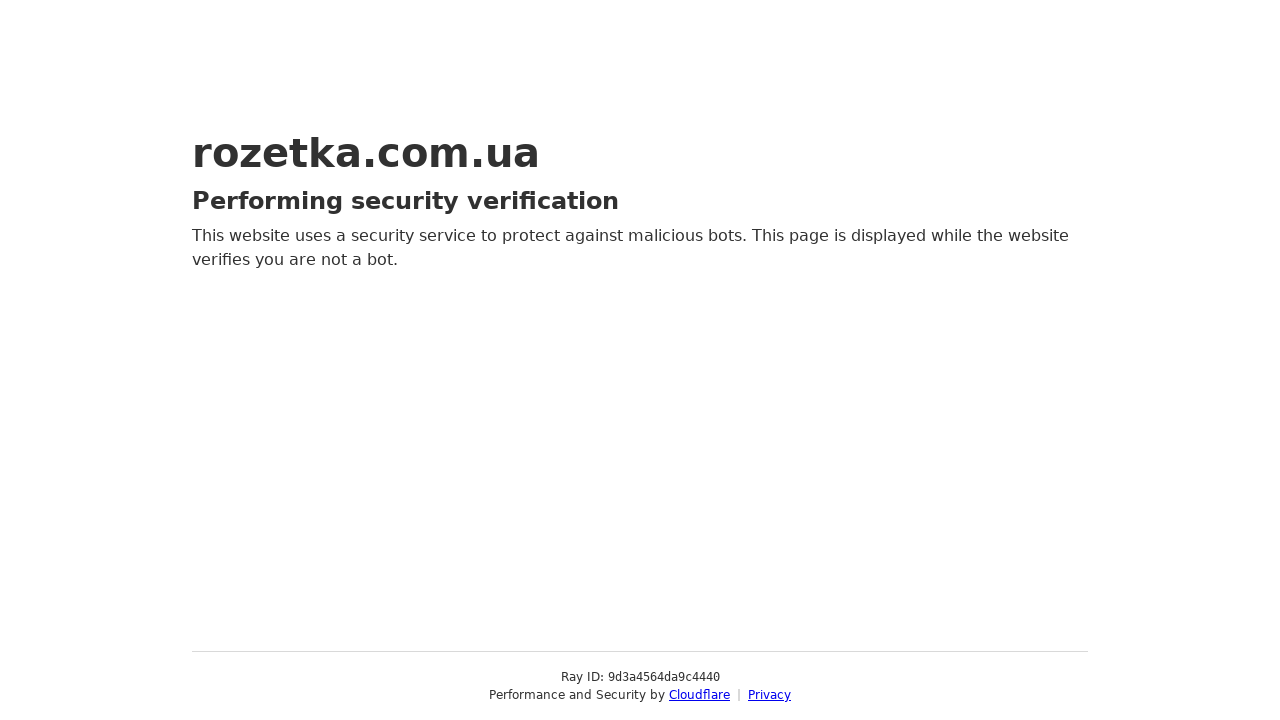

Page title 3 does NOT match expected title
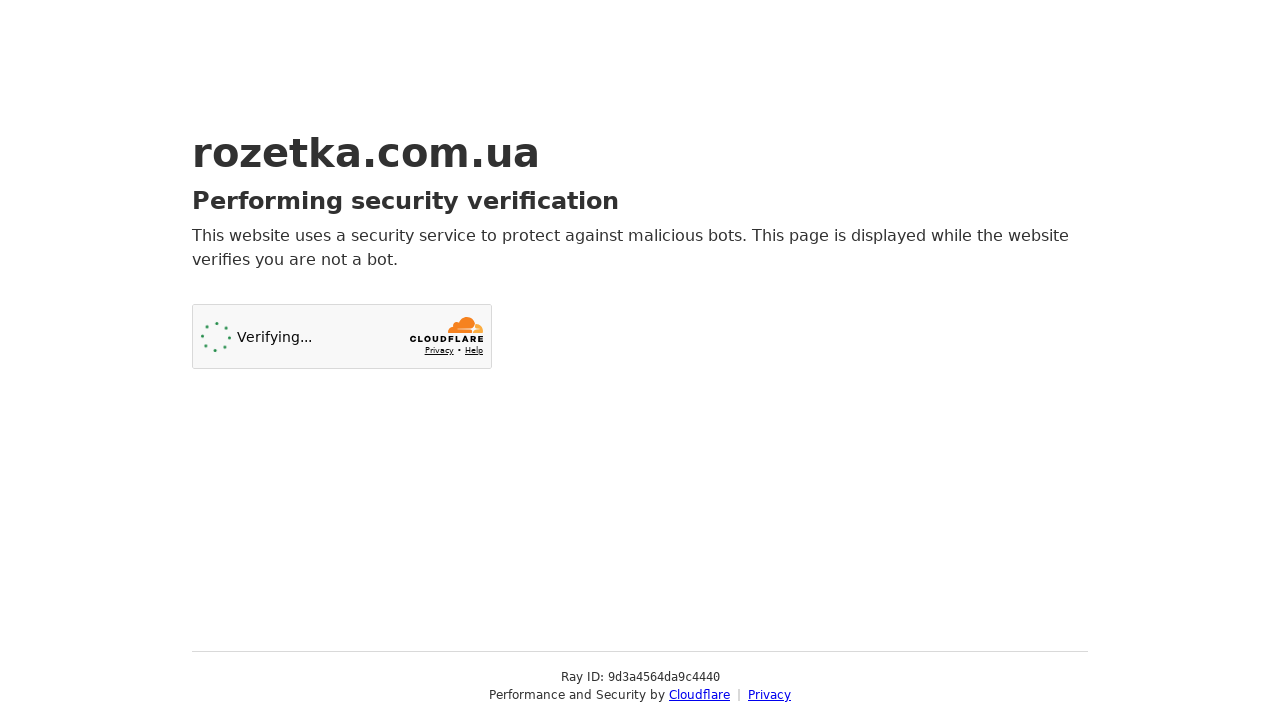

Navigated to category page 4: https://bt.rozetka.com.ua/ua/
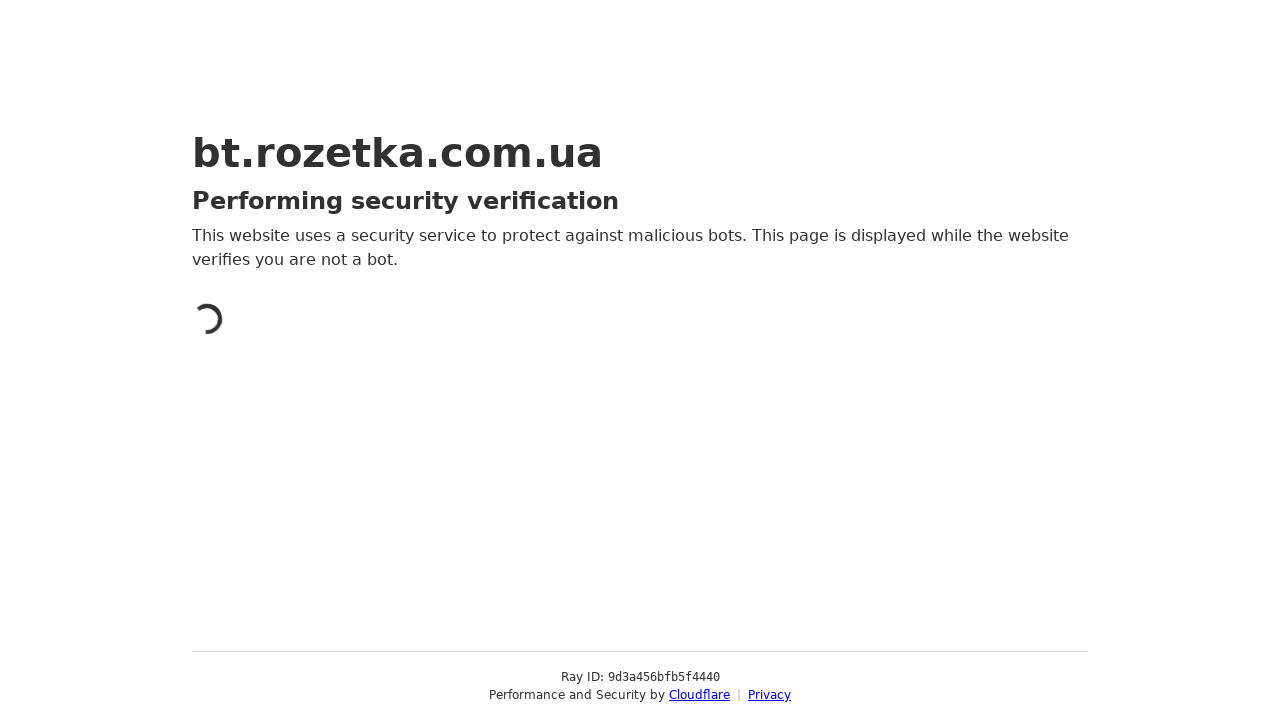

Retrieved page title: Just a moment...
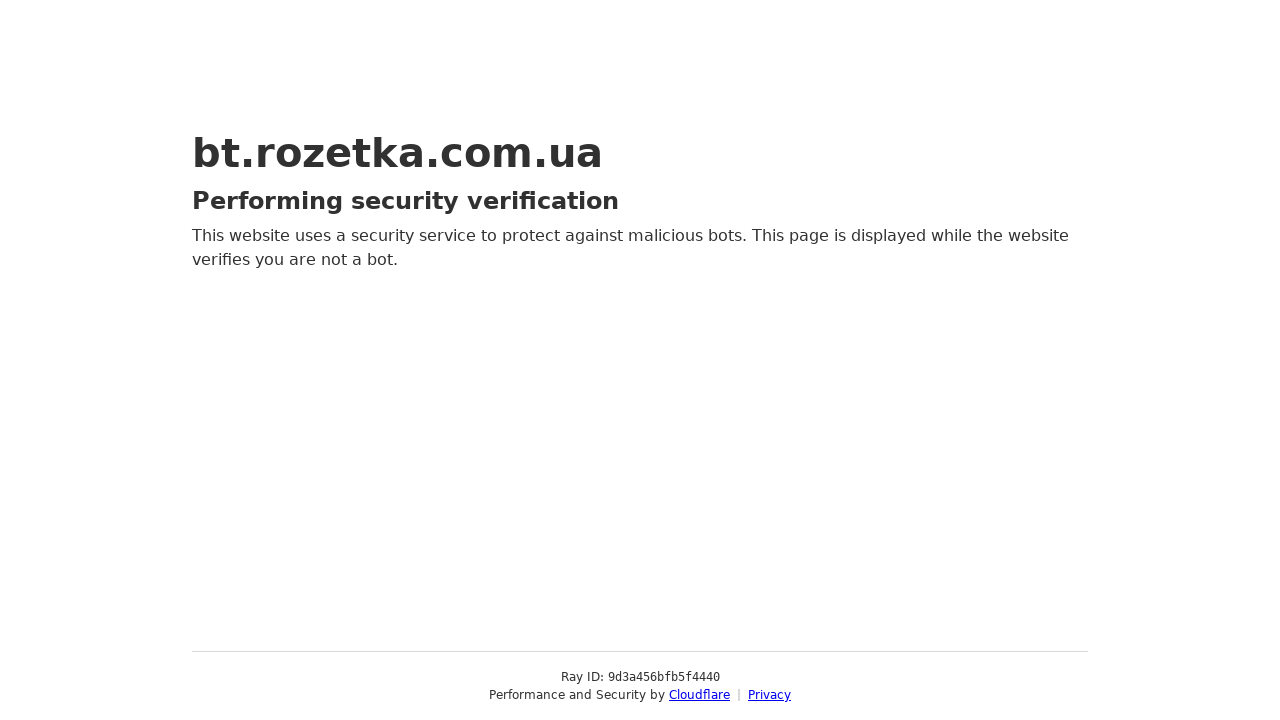

Page title 4 does NOT match expected title
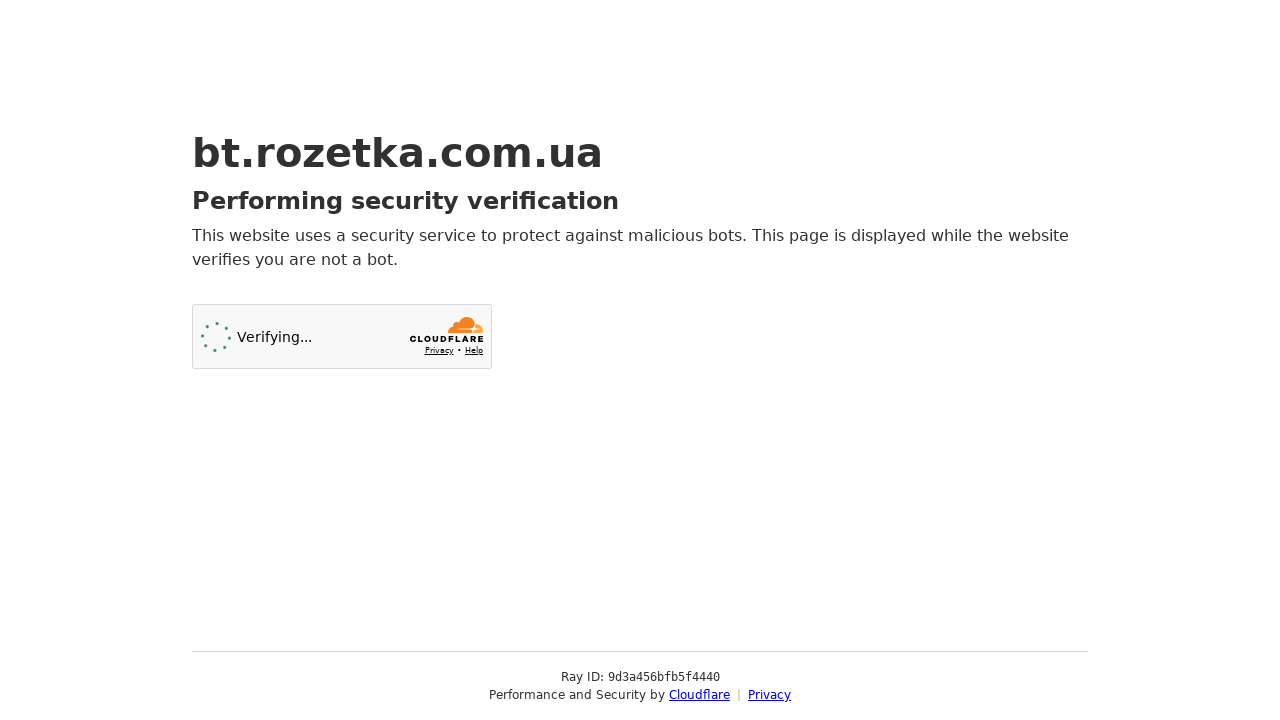

Current URL in history: https://bt.rozetka.com.ua/ua/
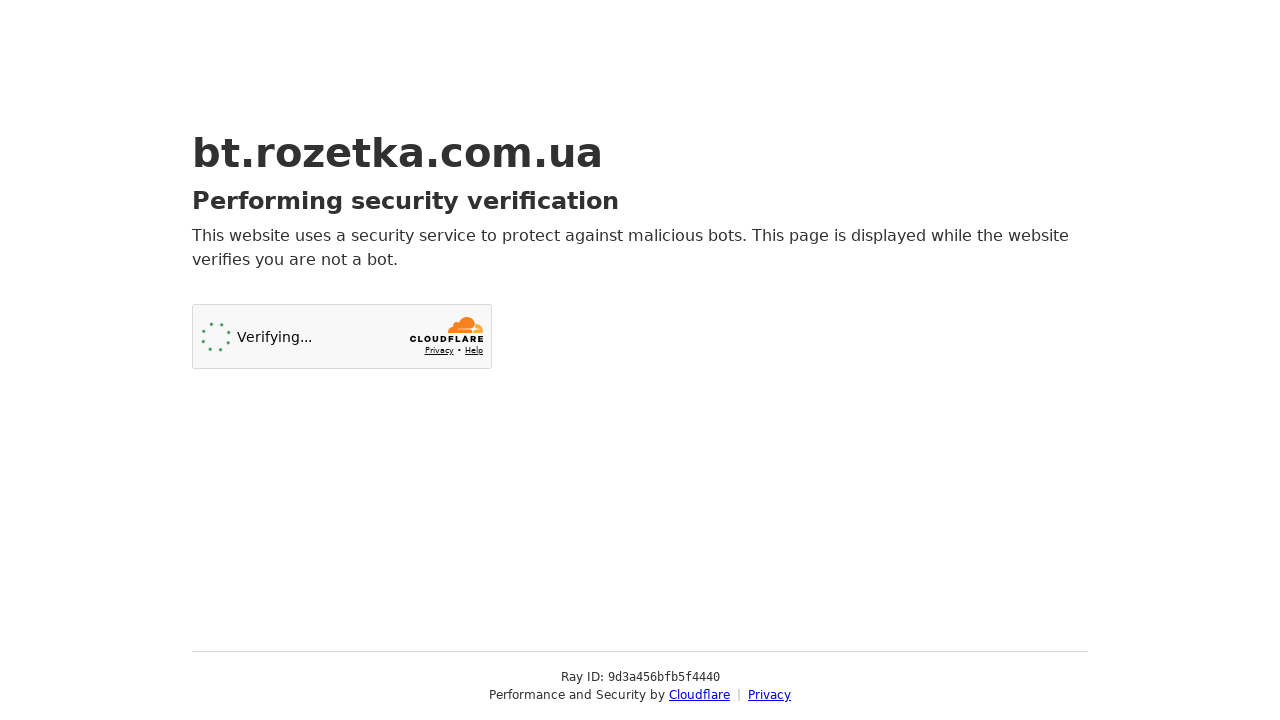

Navigated back in browser history
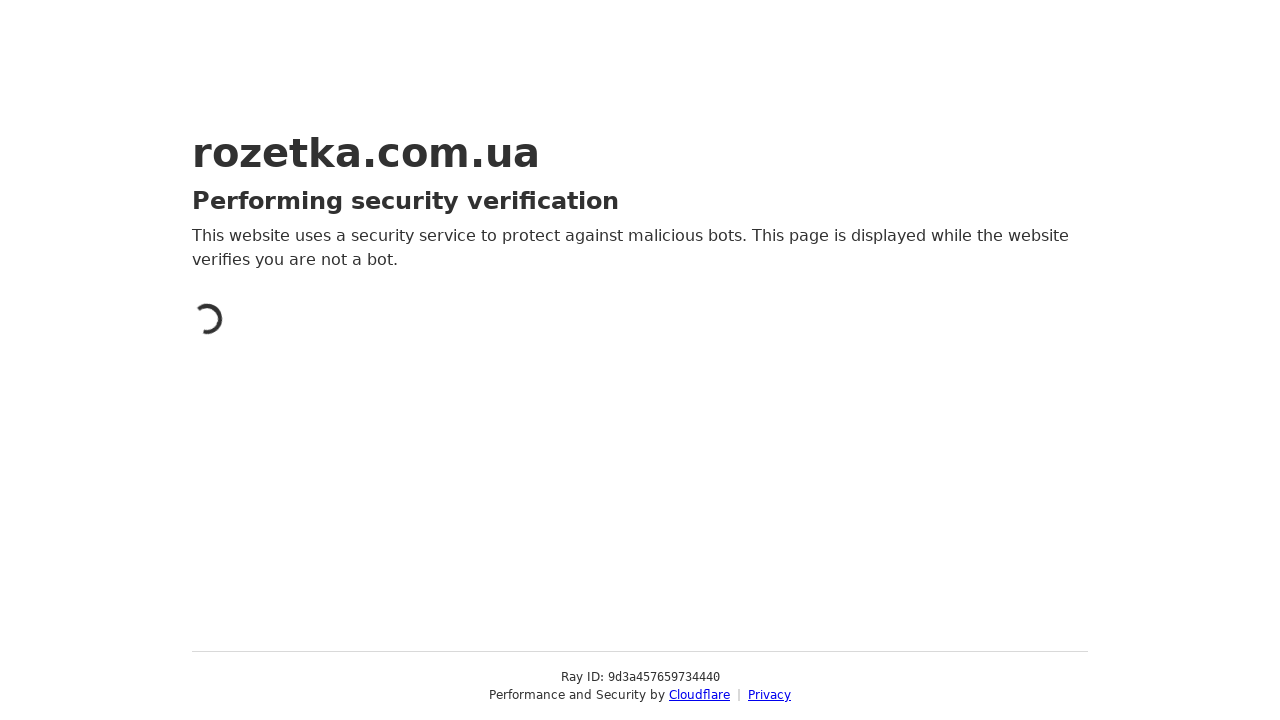

Current URL in history: https://rozetka.com.ua/ua/game-zone/c80261/
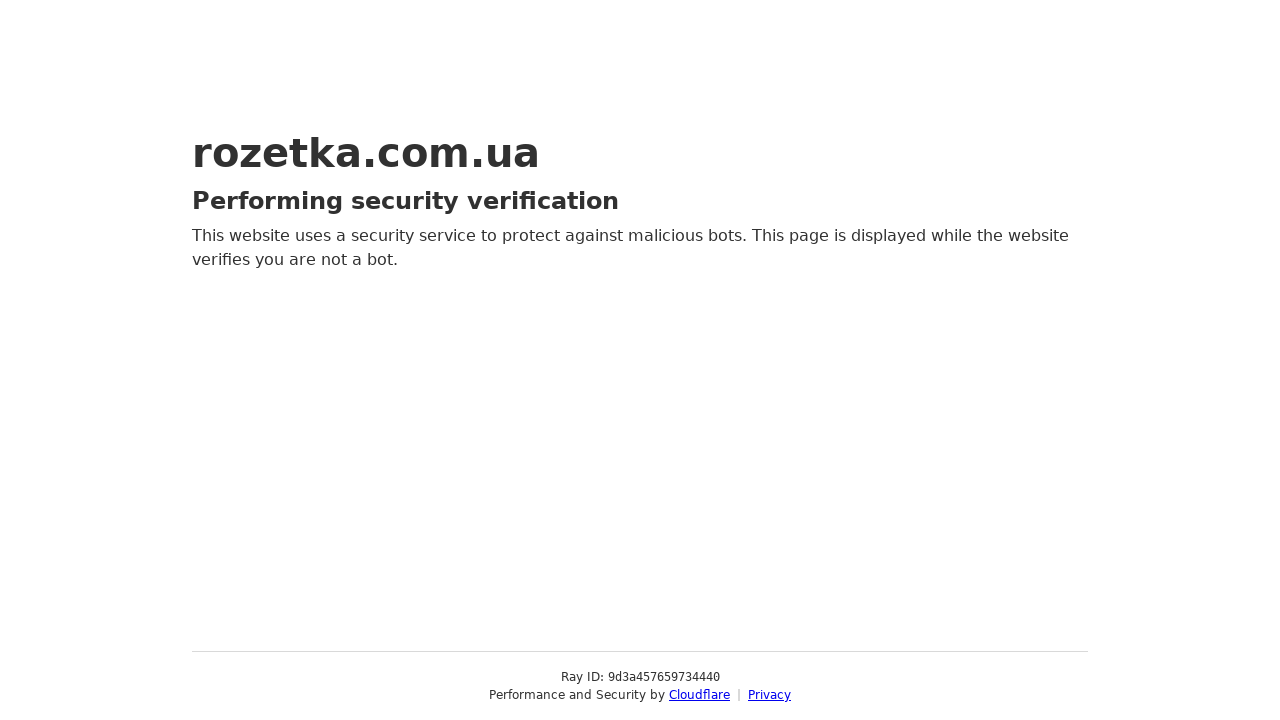

Navigated back in browser history
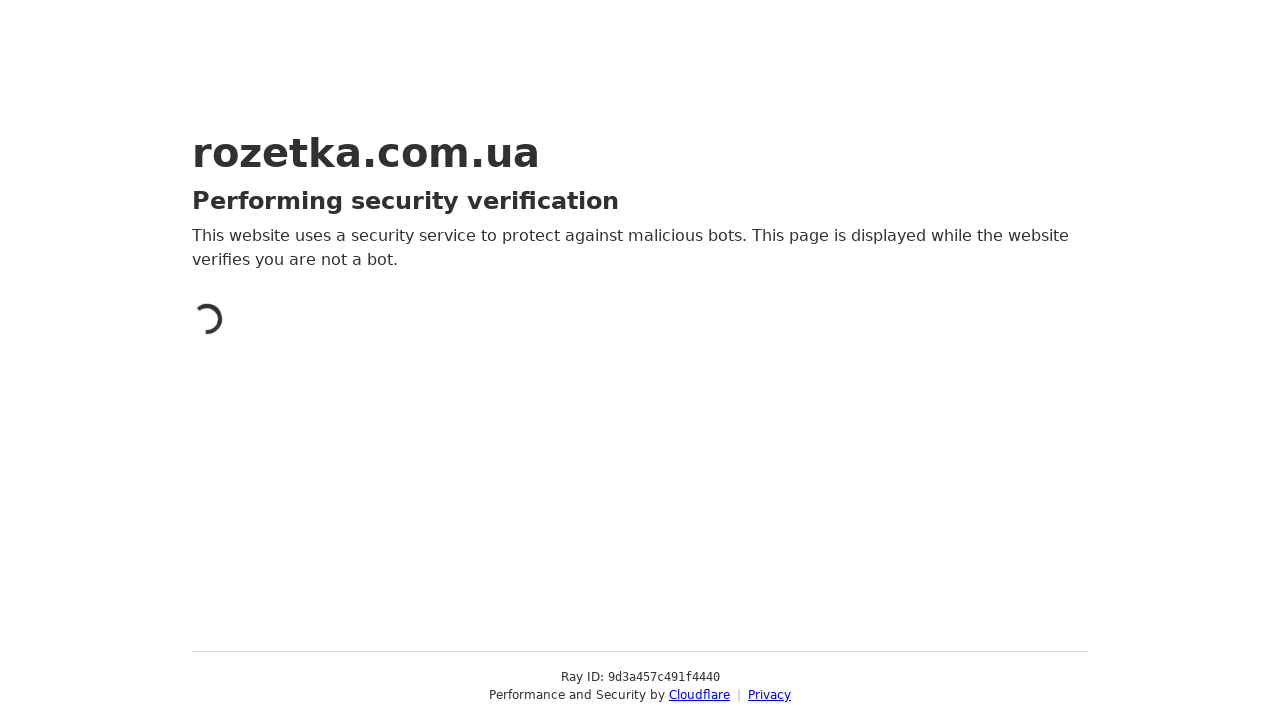

Current URL in history: https://rozetka.com.ua/ua/telefony-tv-i-ehlektronika/c4627949/
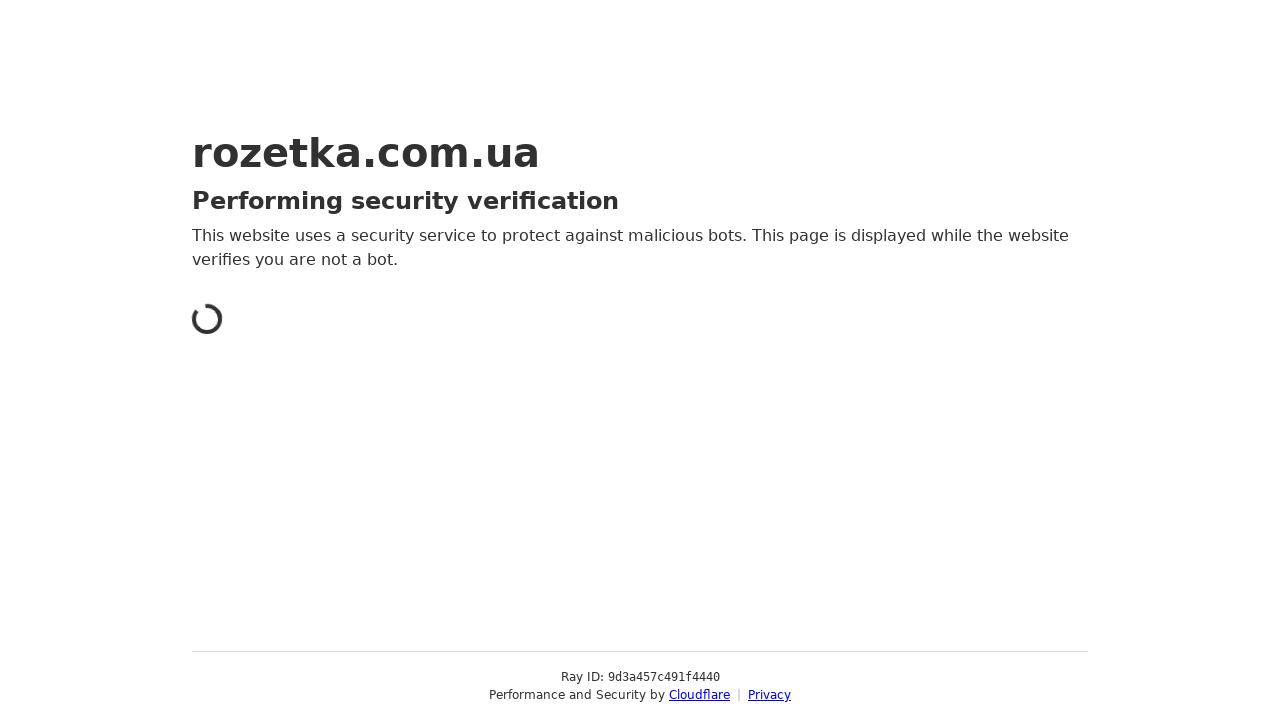

Navigated back in browser history
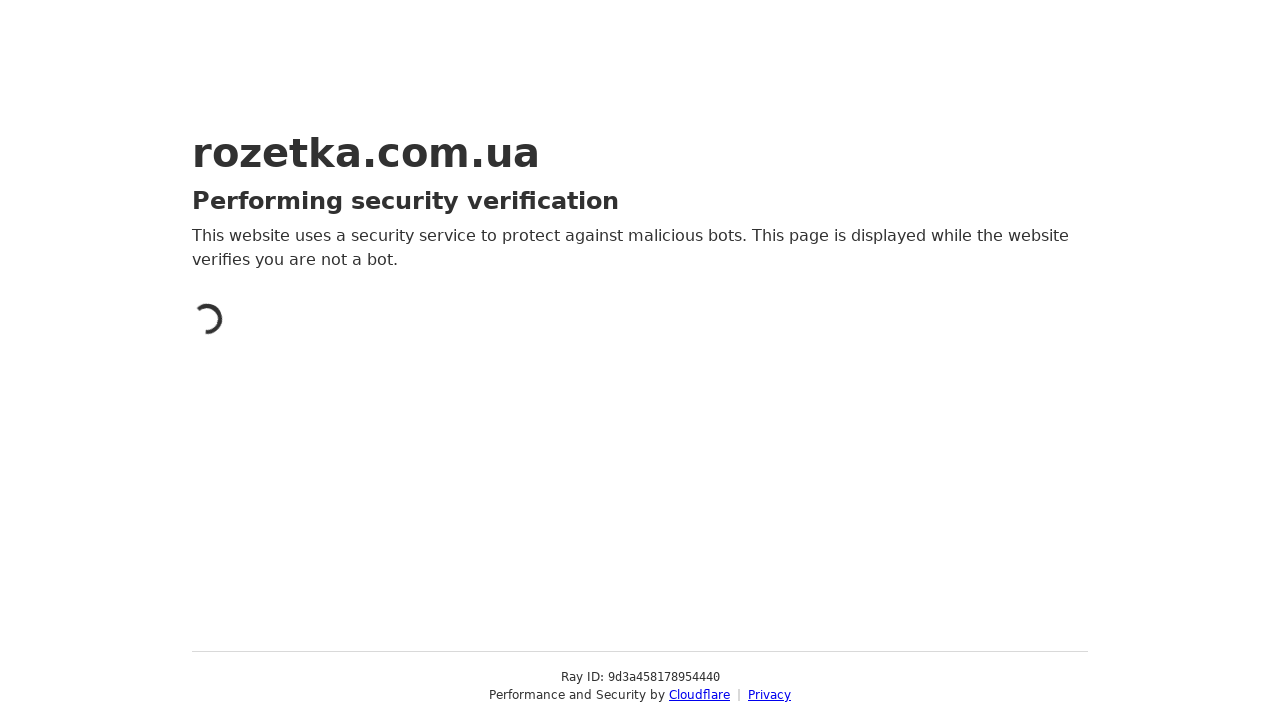

Current URL in history: https://rozetka.com.ua/ua/computers-notebooks/c80253/
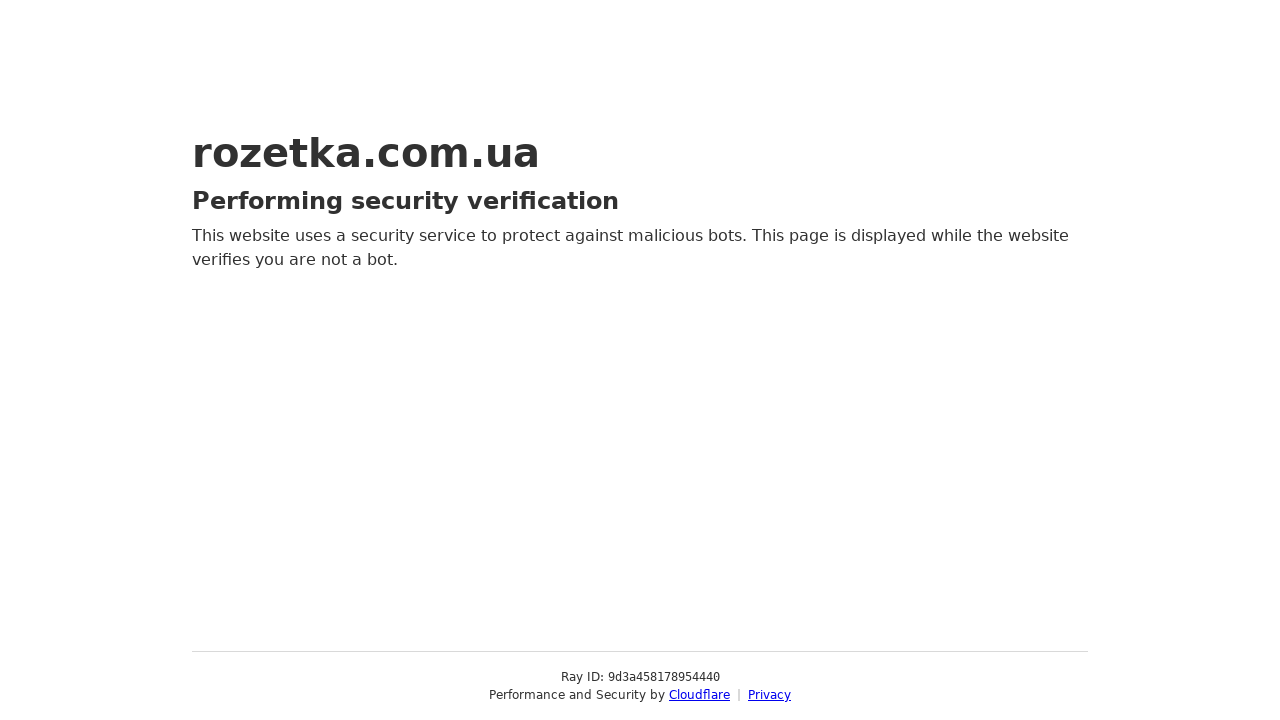

Navigated forward in browser history (step 1)
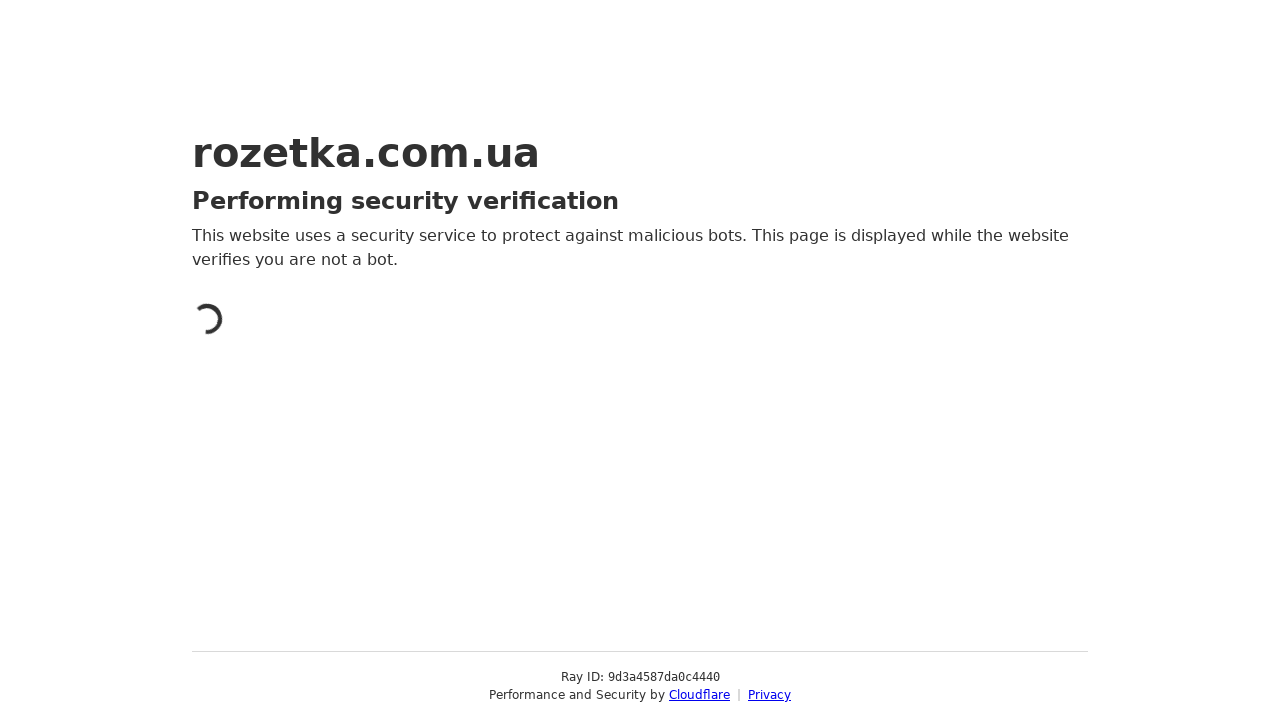

Navigated forward in browser history (step 2)
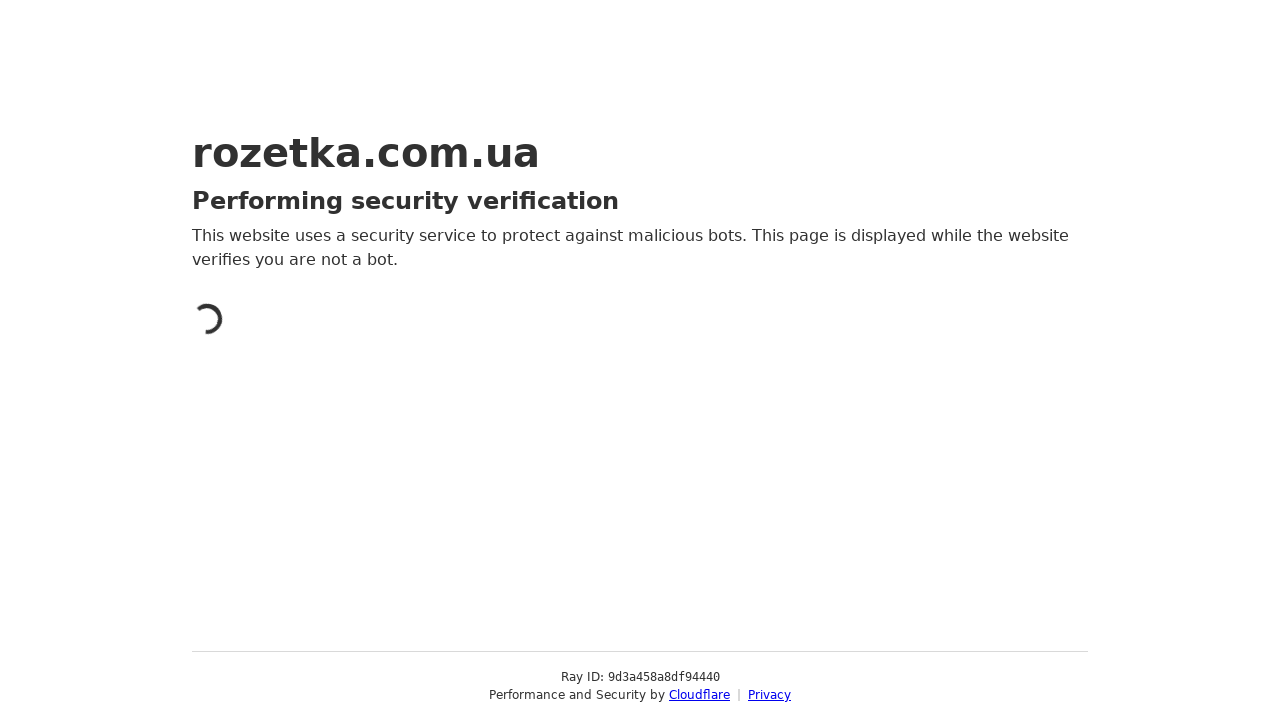

Navigated forward in browser history (step 3)
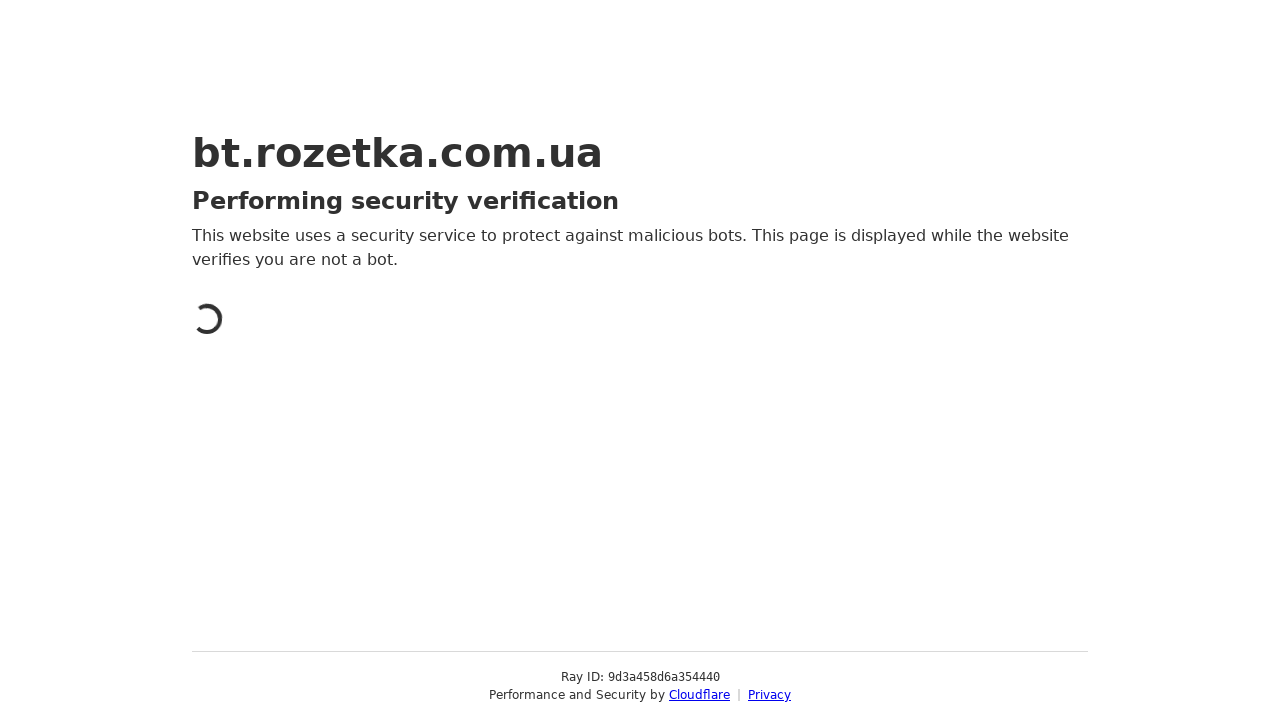

Navigated forward in browser history (step 4)
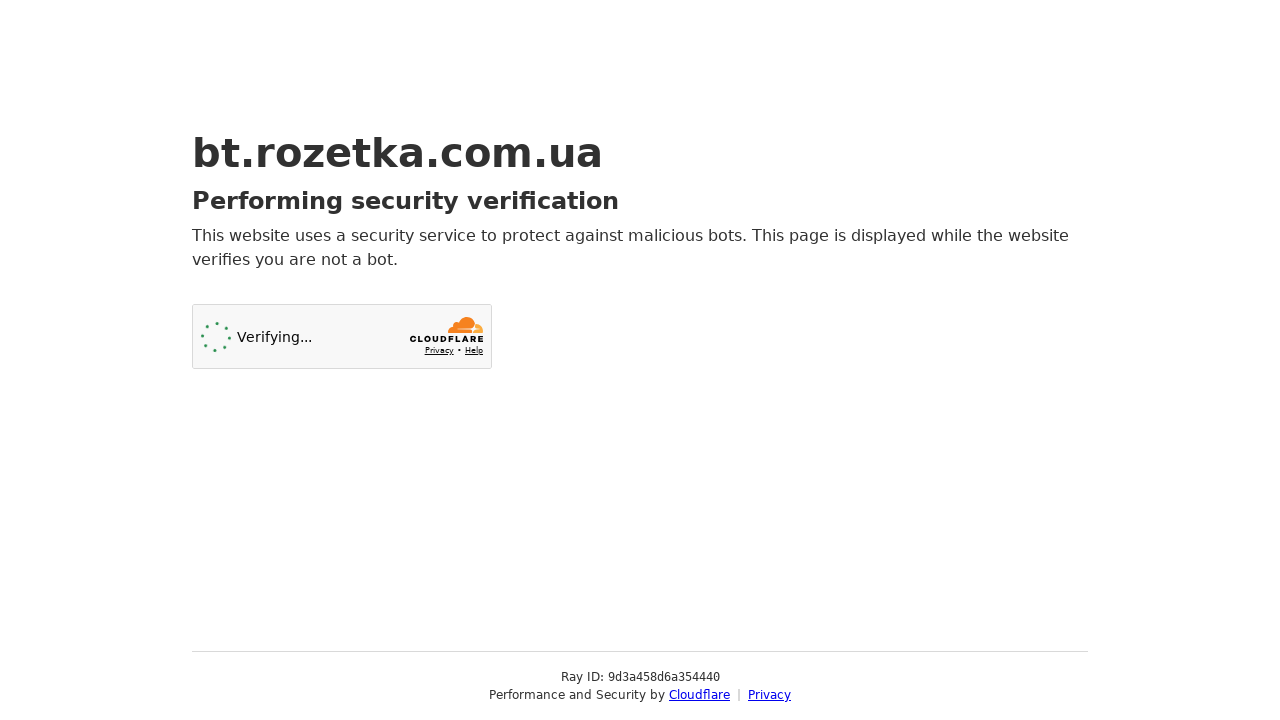

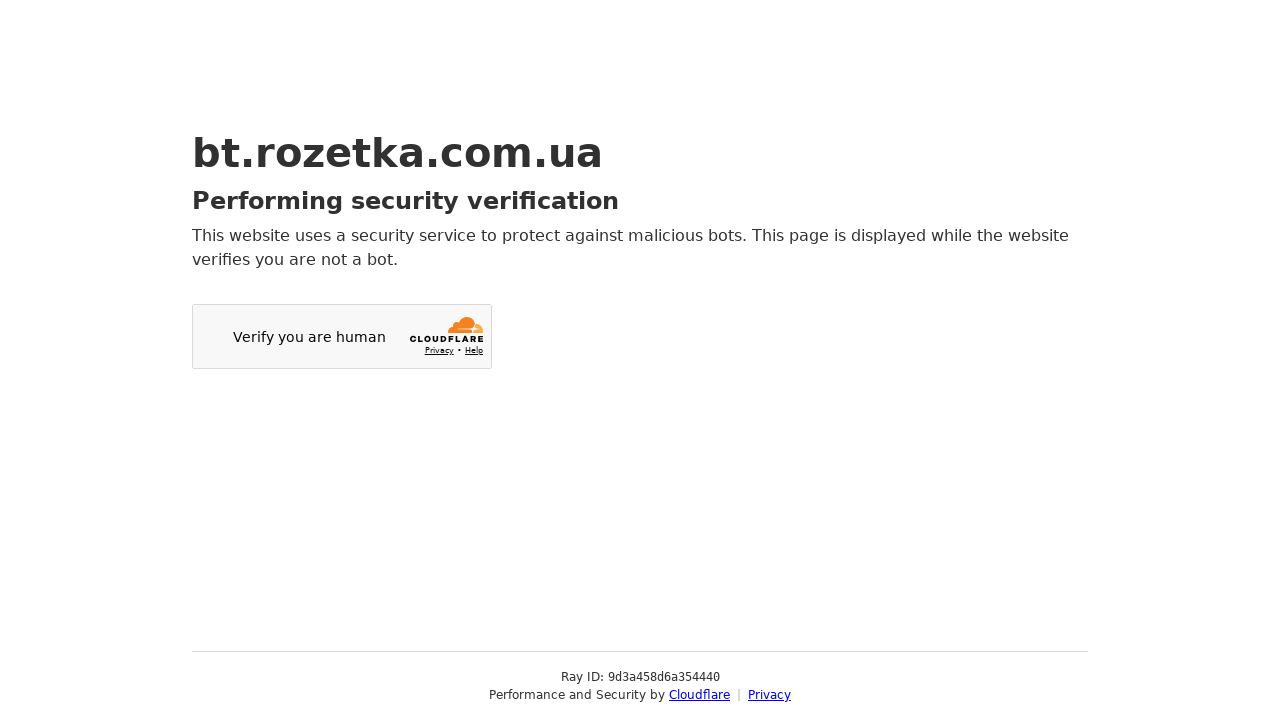